Tests search functionality on TutorialsPoint Q&A page by entering a search term in the search input field

Starting URL: https://www.tutorialspoint.com/questions/index.php

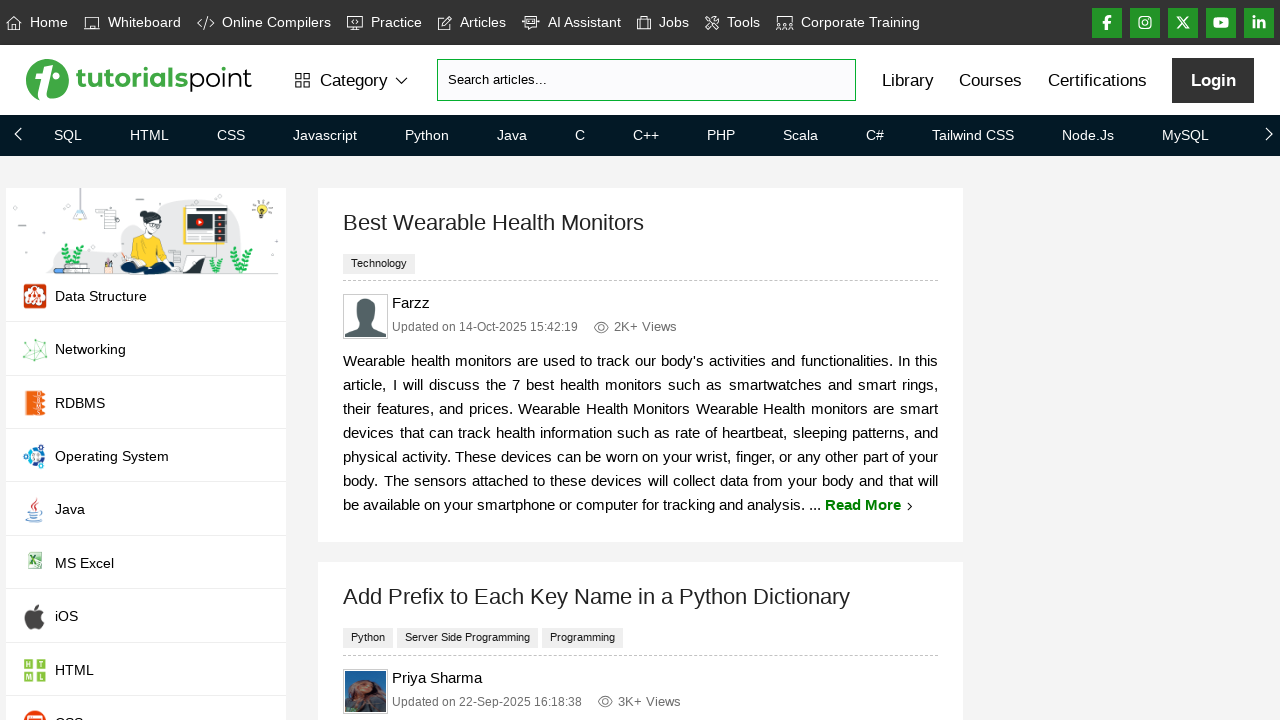

Filled search field with 'hello' on TutorialsPoint Q&A page on input#search-strings
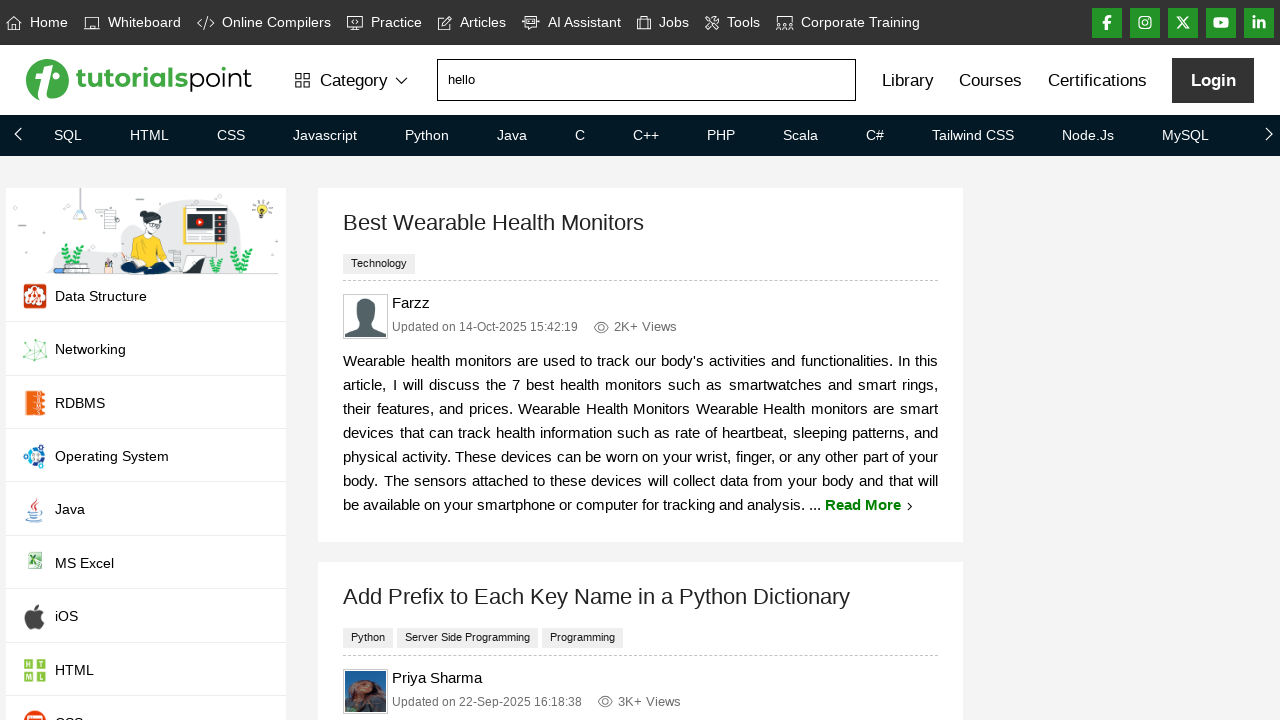

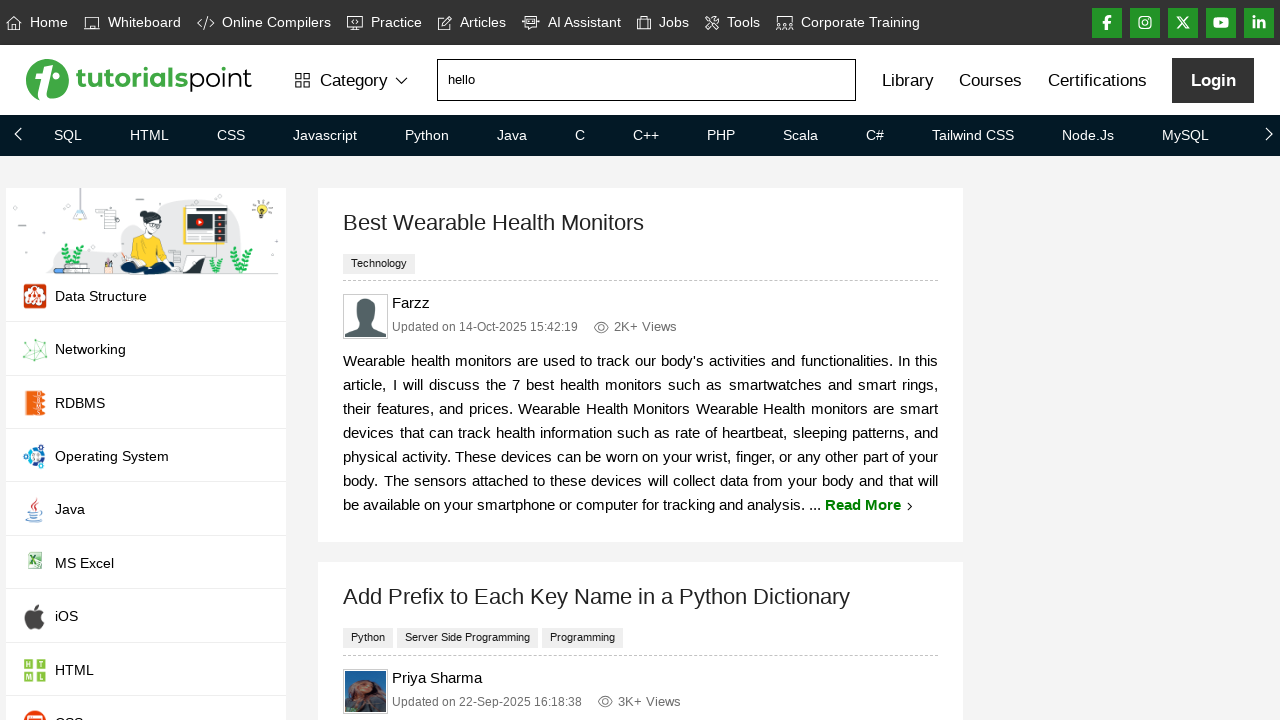